Tests clicking on a list item by filtering for Home and clicking it

Starting URL: https://the-internet.herokuapp.com/disappearing_elements

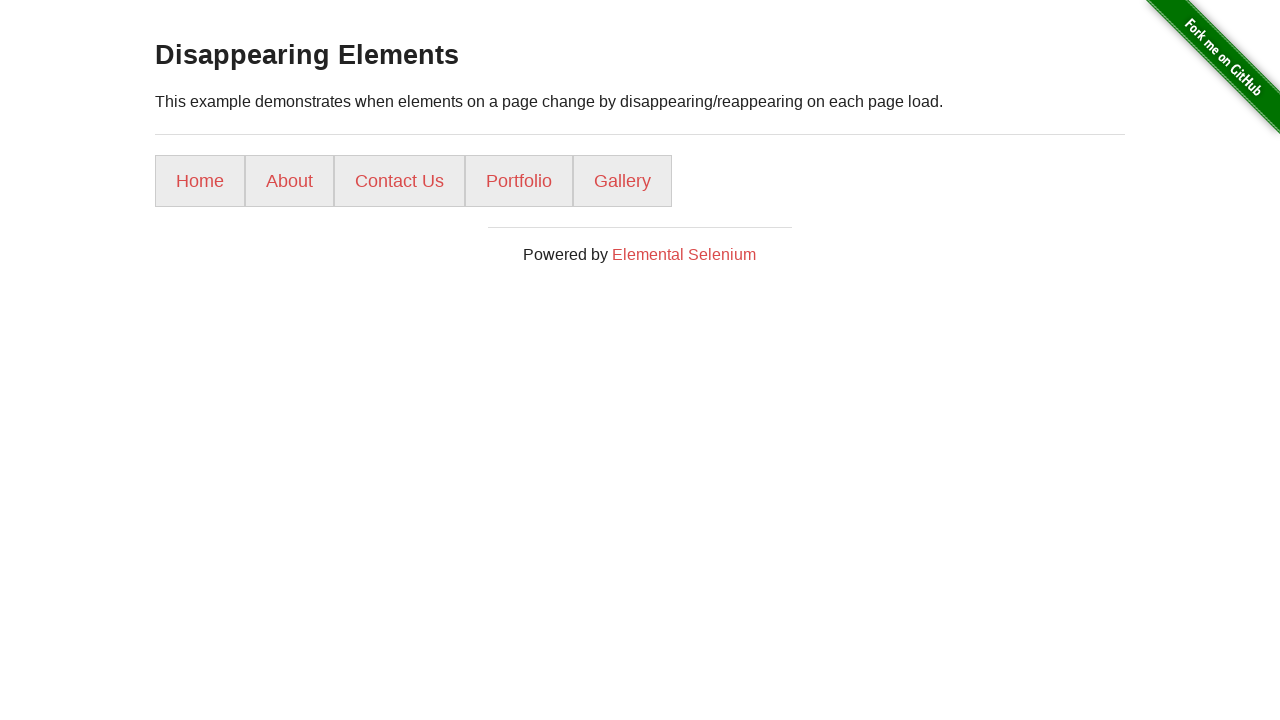

Waited for list items to load
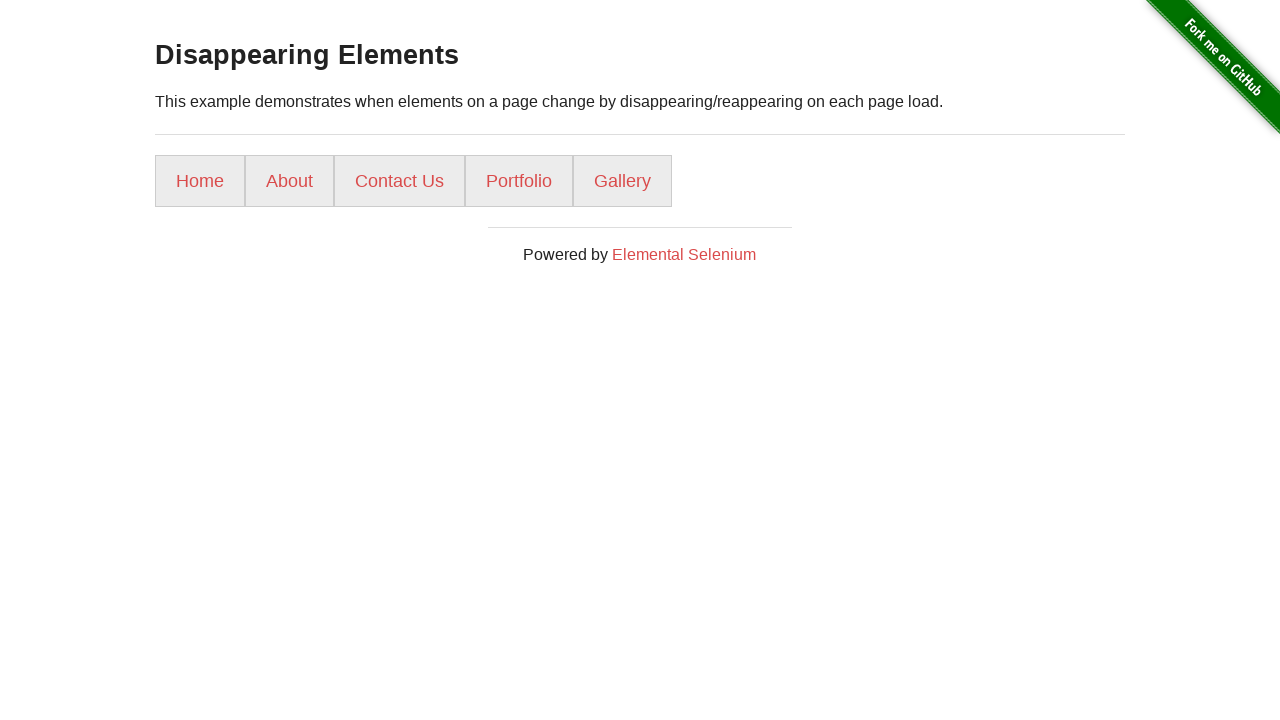

Clicked on Home list item at (200, 181) on internal:role=listitem >> internal:has-text="Home"i
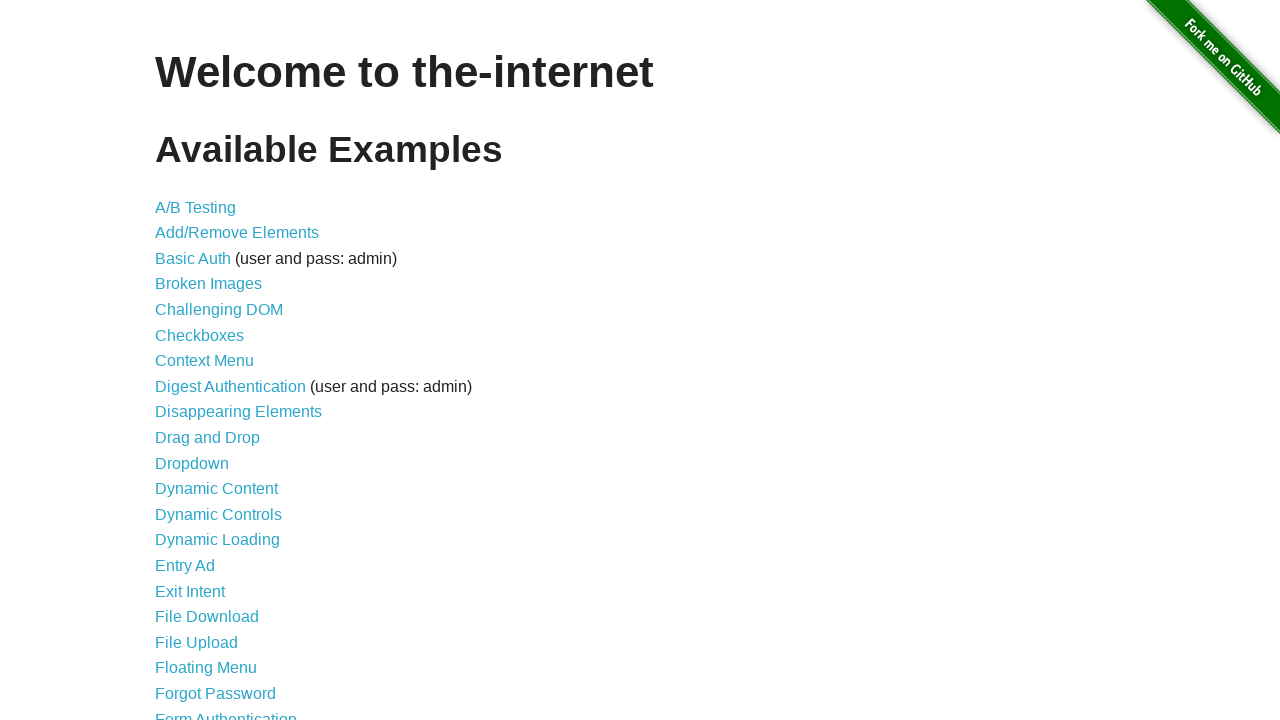

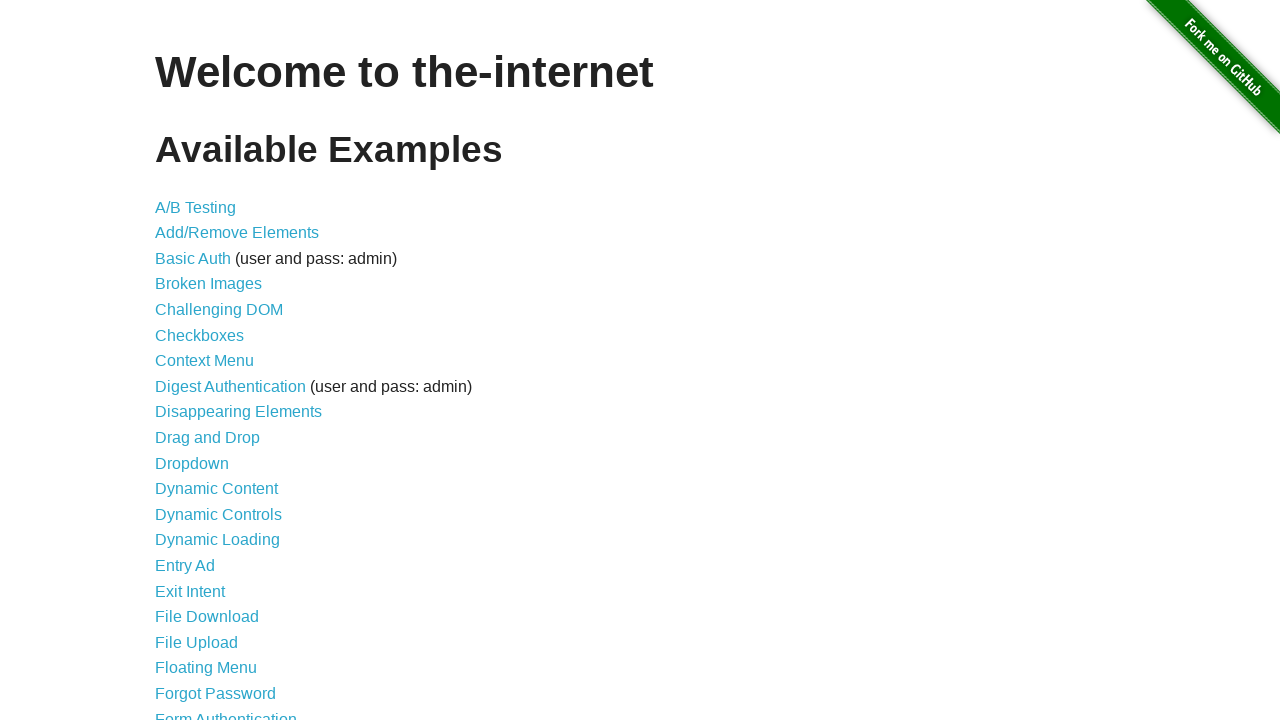